Solves a mathematical captcha by extracting a value from an element attribute, calculating the result, and submitting the form with checkbox selections

Starting URL: http://suninjuly.github.io/get_attribute.html

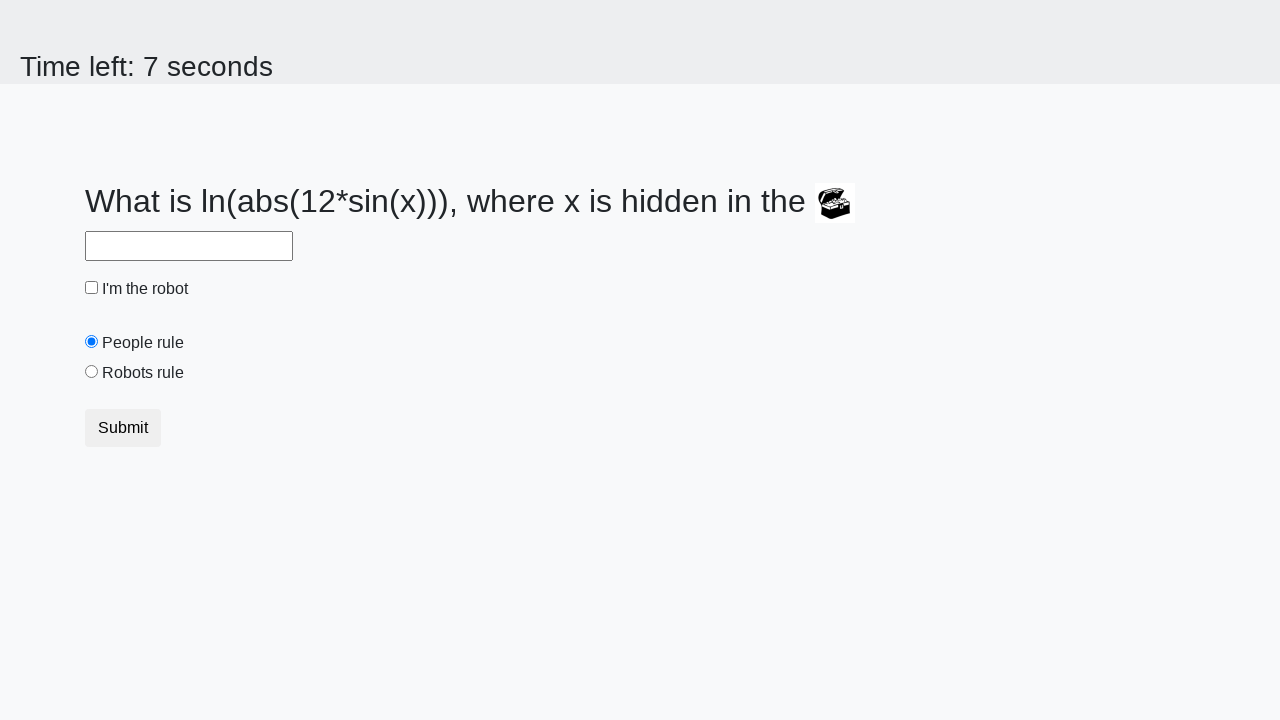

Located treasure element with ID 'treasure'
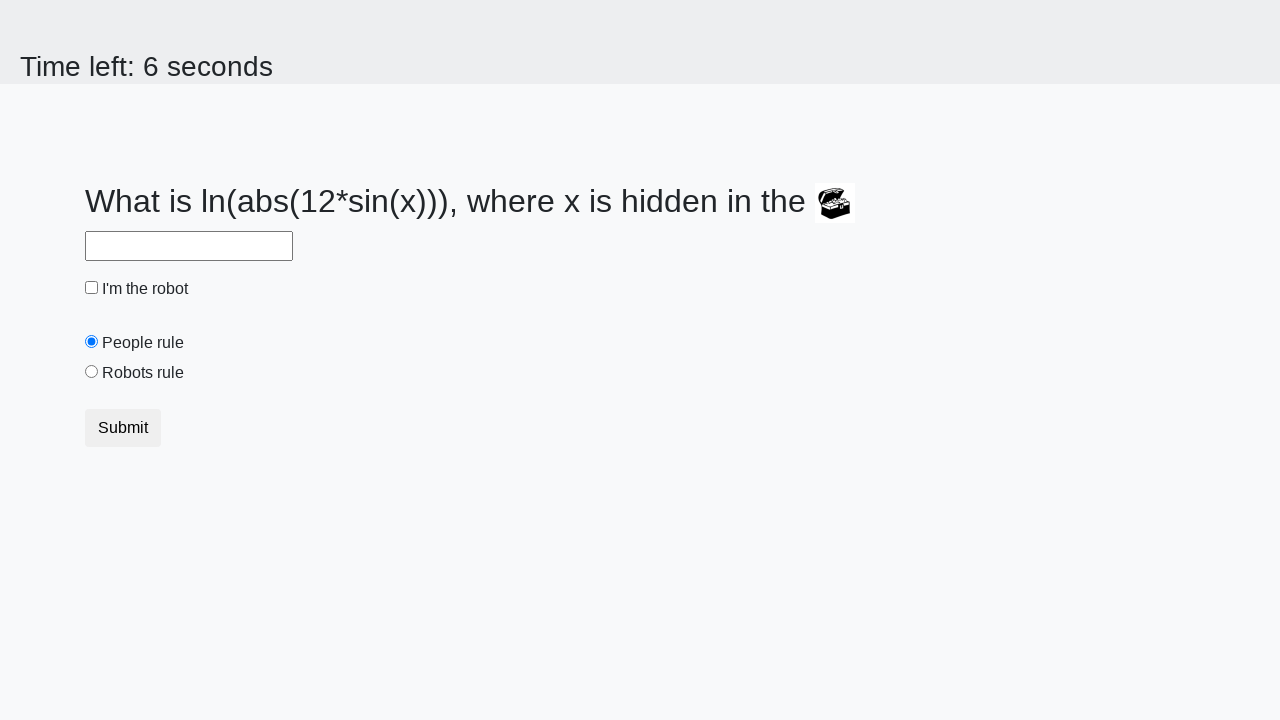

Retrieved 'valuex' attribute value from treasure element
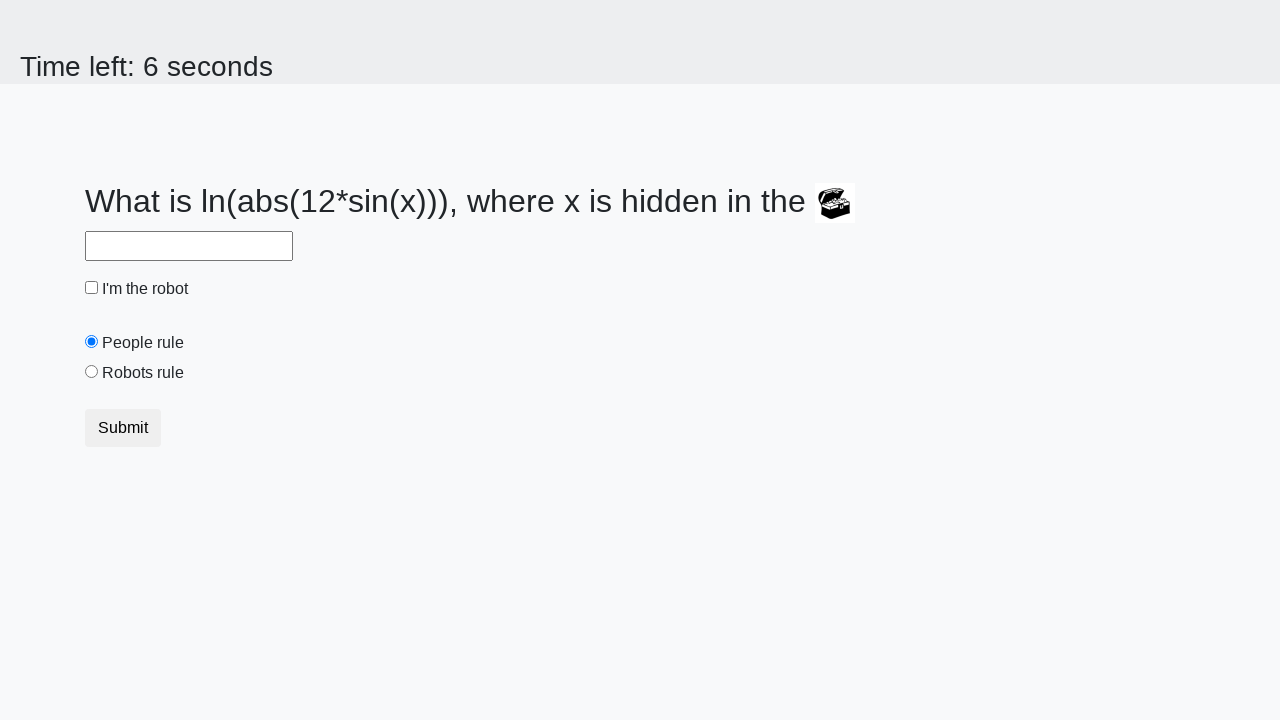

Calculated mathematical captcha result: 2.094420157340681
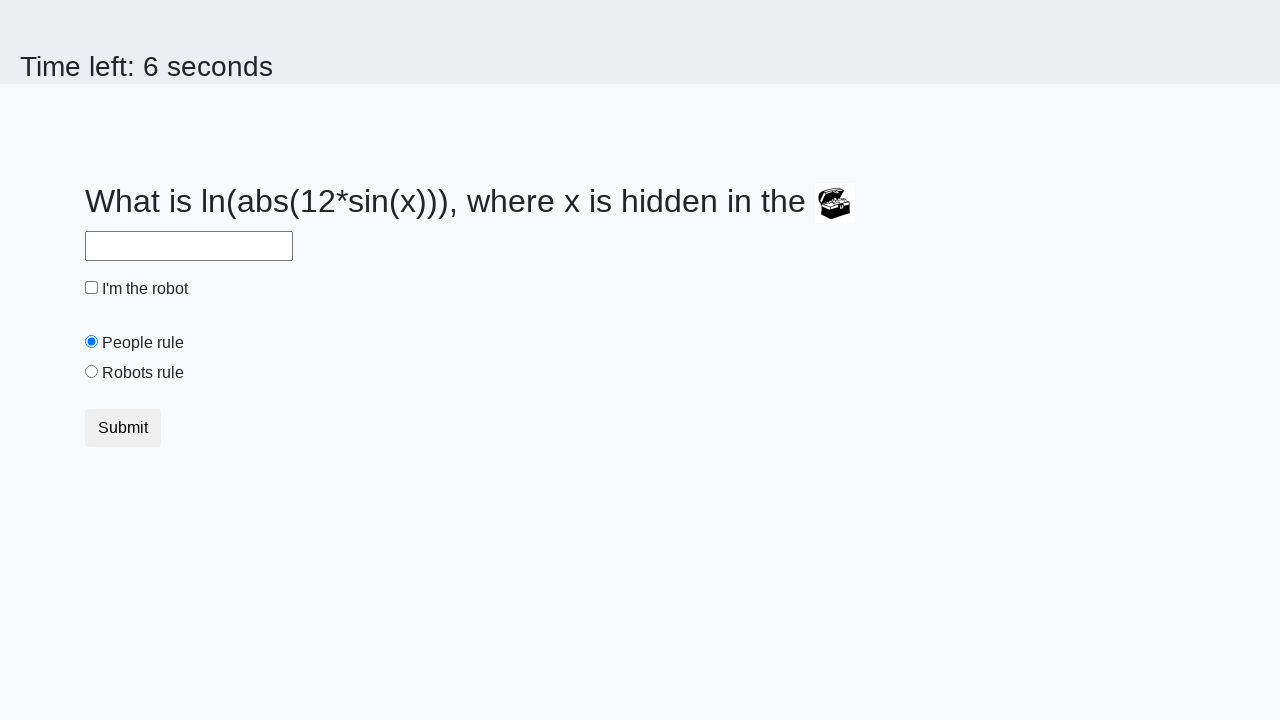

Filled answer field with calculated captcha result on #answer
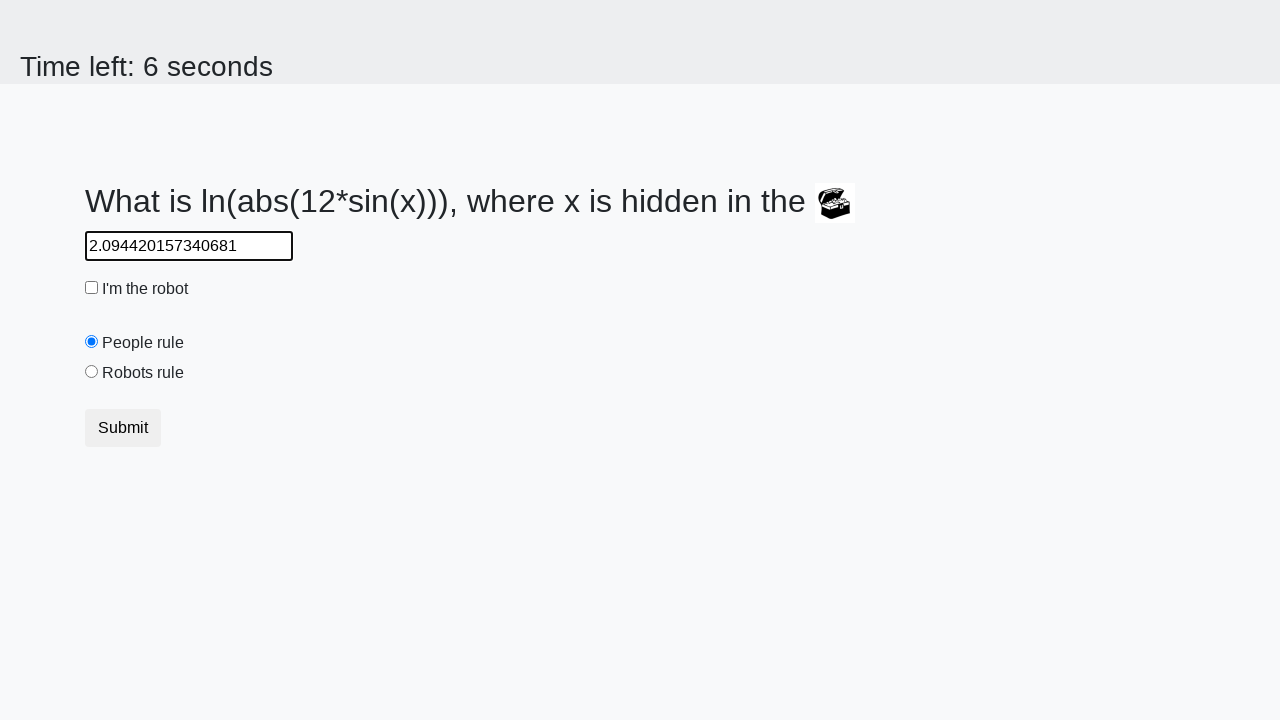

Checked the robot checkbox at (92, 288) on [id="robotCheckbox"]
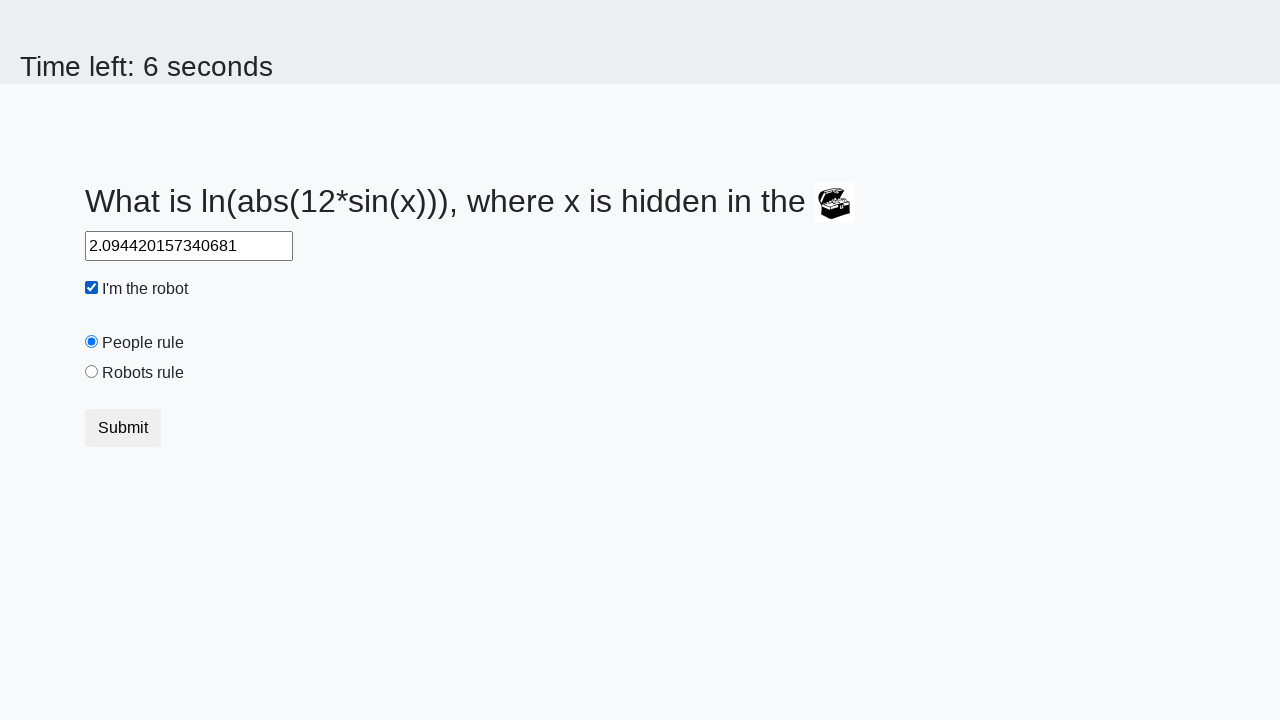

Selected the robots rule radio button at (92, 372) on [id="robotsRule"]
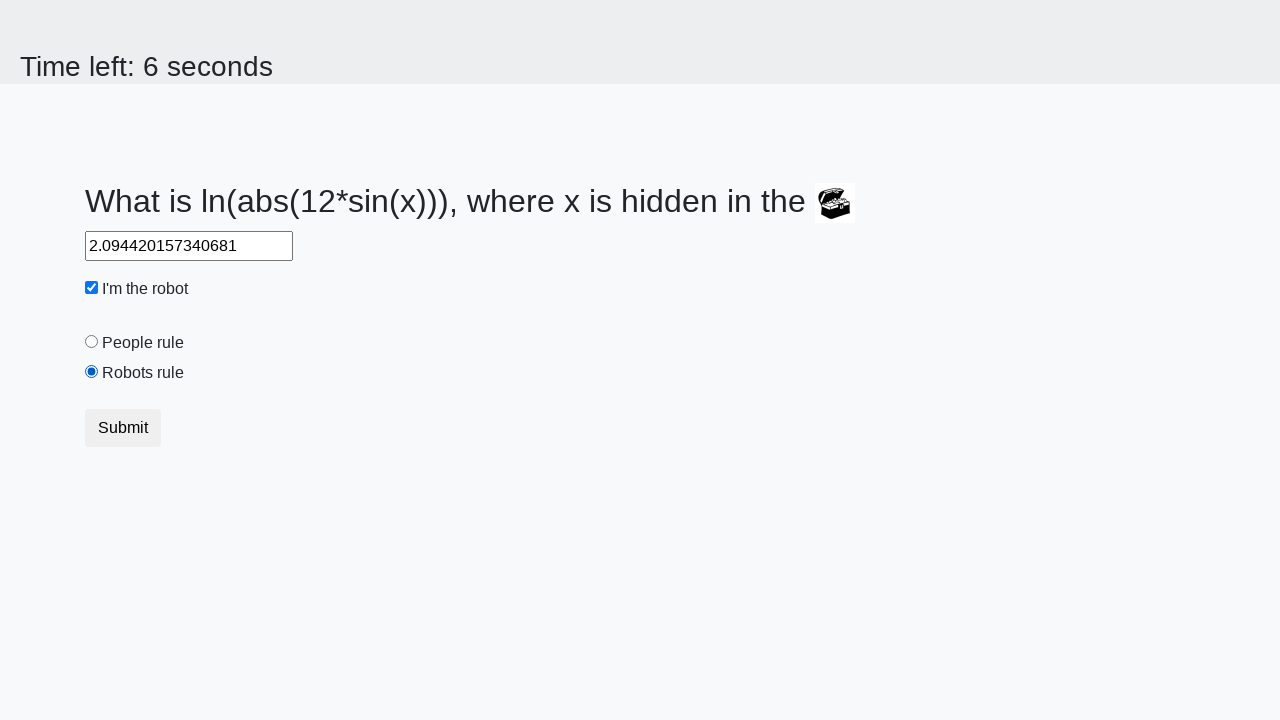

Clicked submit button to submit the form at (123, 428) on button.btn.btn-default
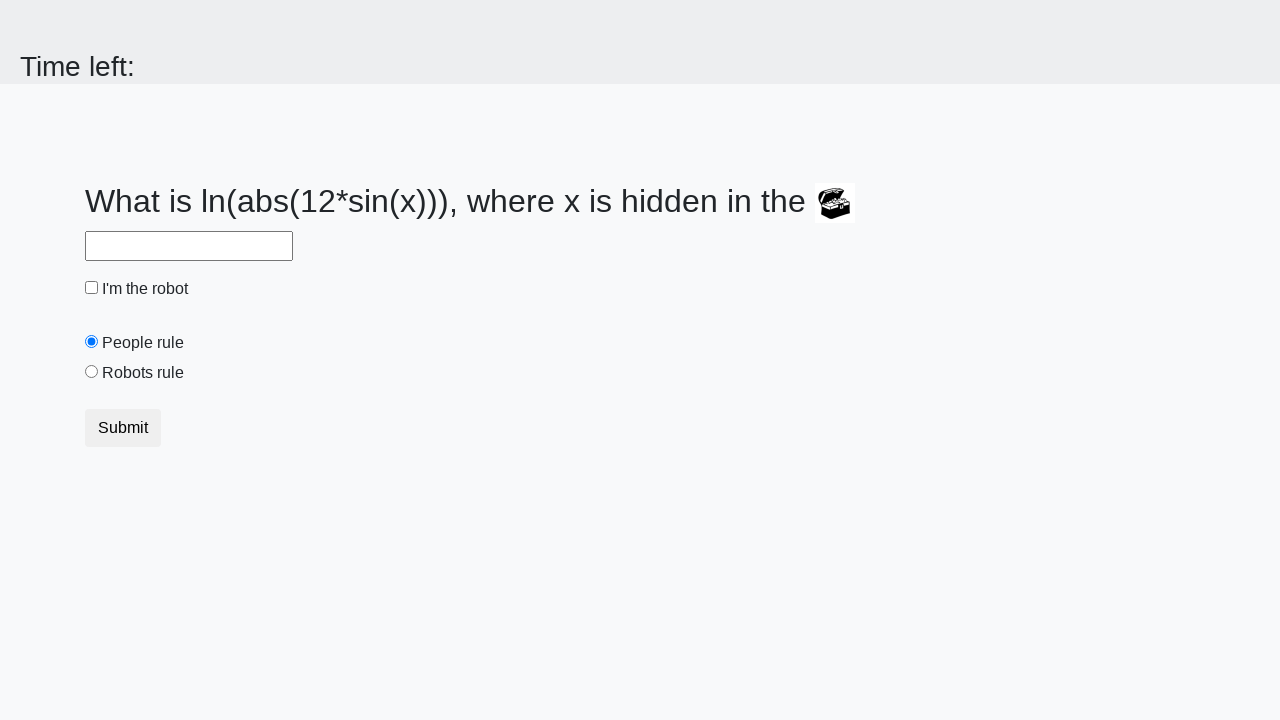

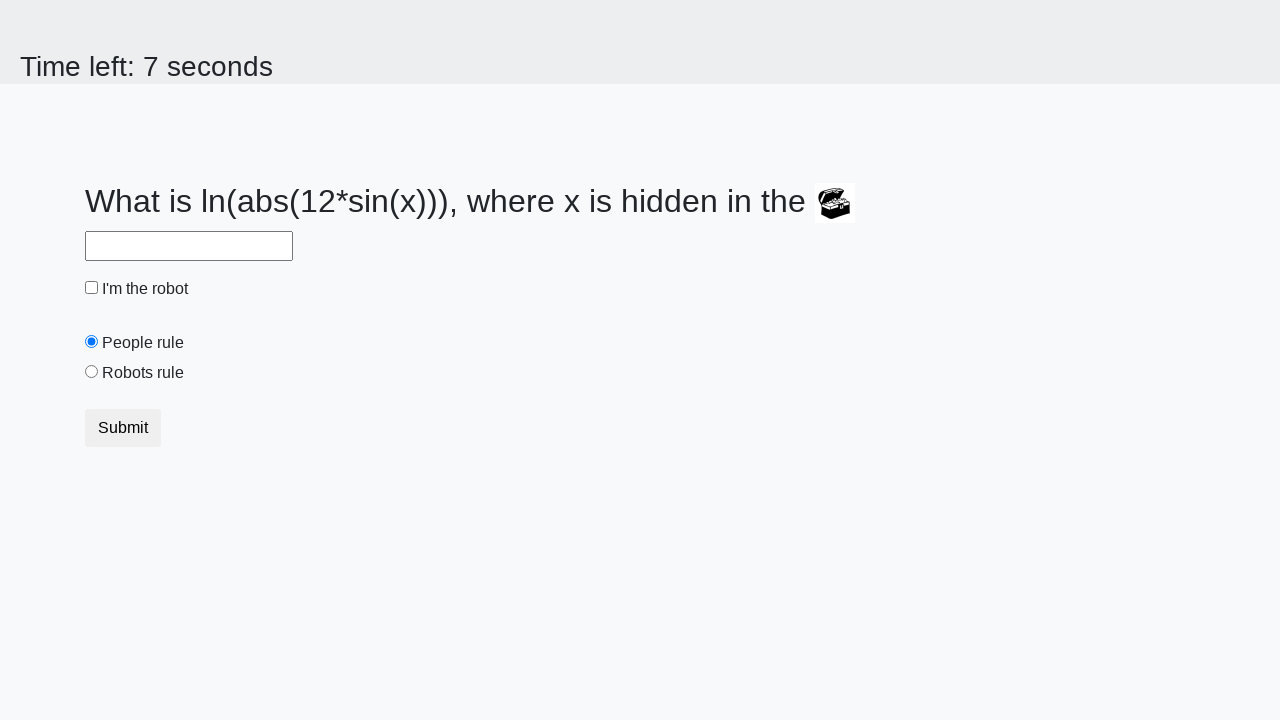